Solves a math challenge by reading an input value from the page, calculating the result using a logarithmic formula, filling in the answer, checking required checkboxes, and submitting the form.

Starting URL: http://suninjuly.github.io/math.html

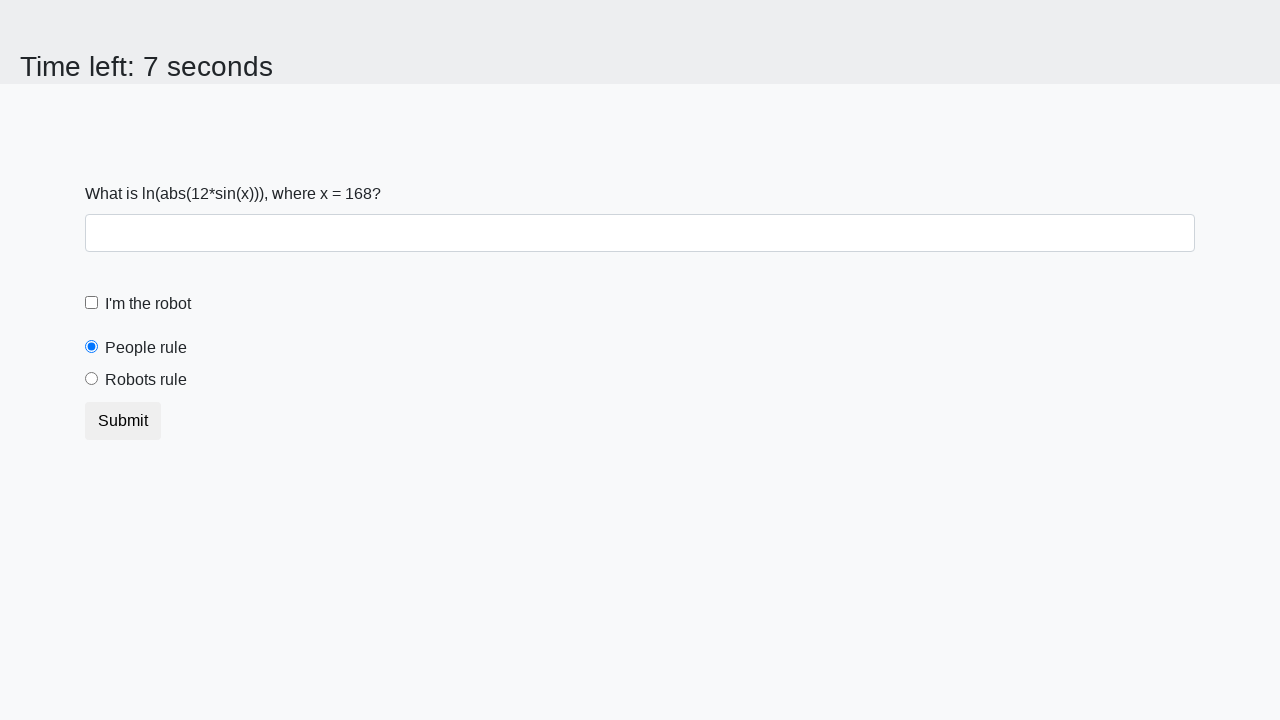

Located the input value element
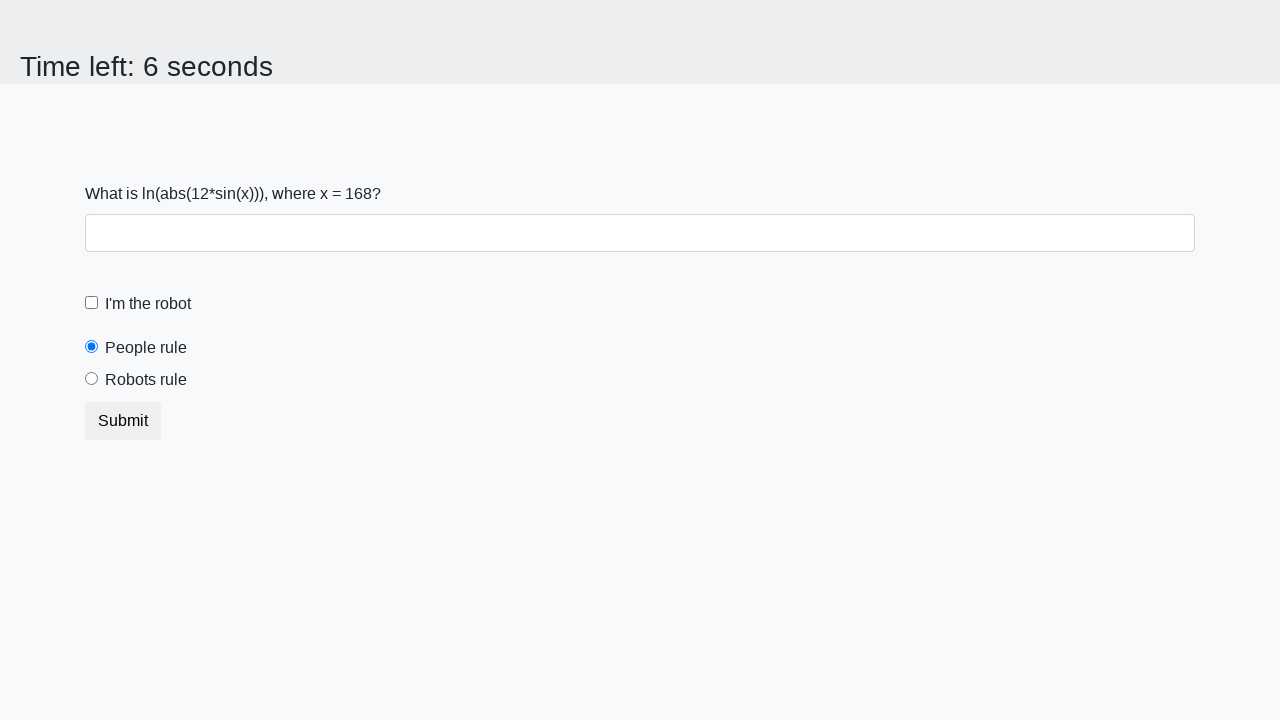

Read input value from the page
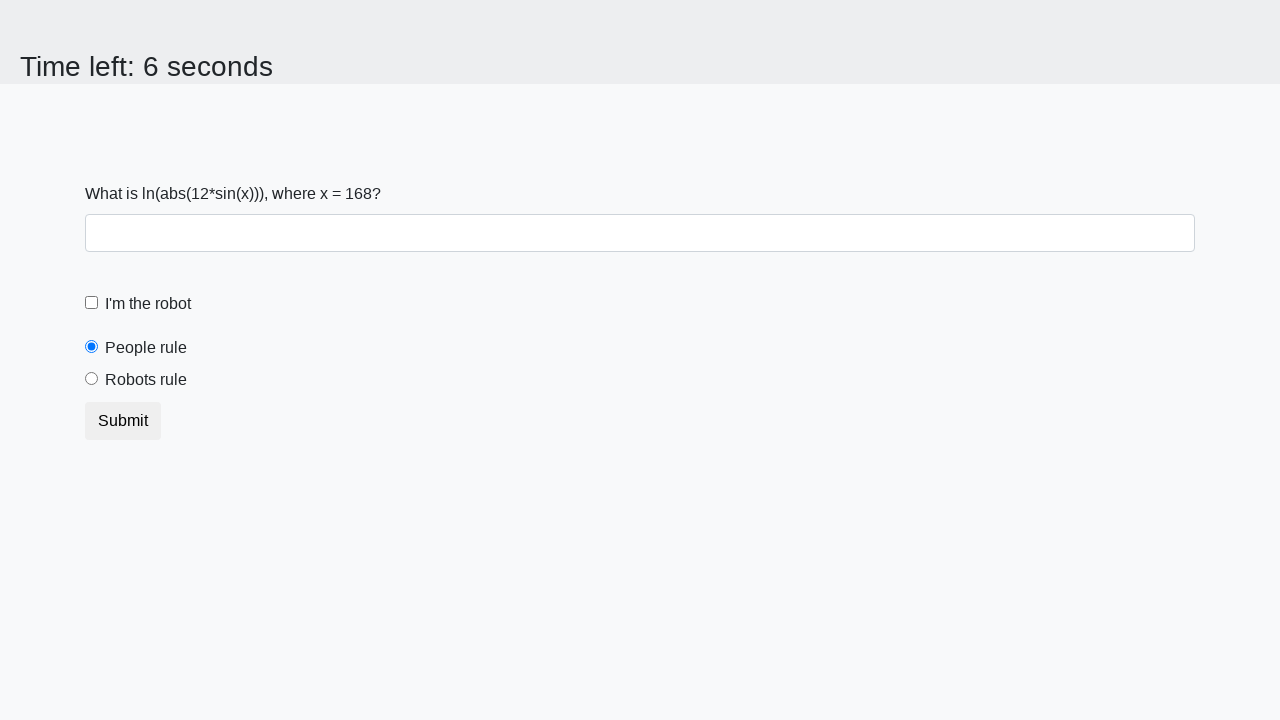

Calculated the result using logarithmic formula: log(|12 * sin(x)|)
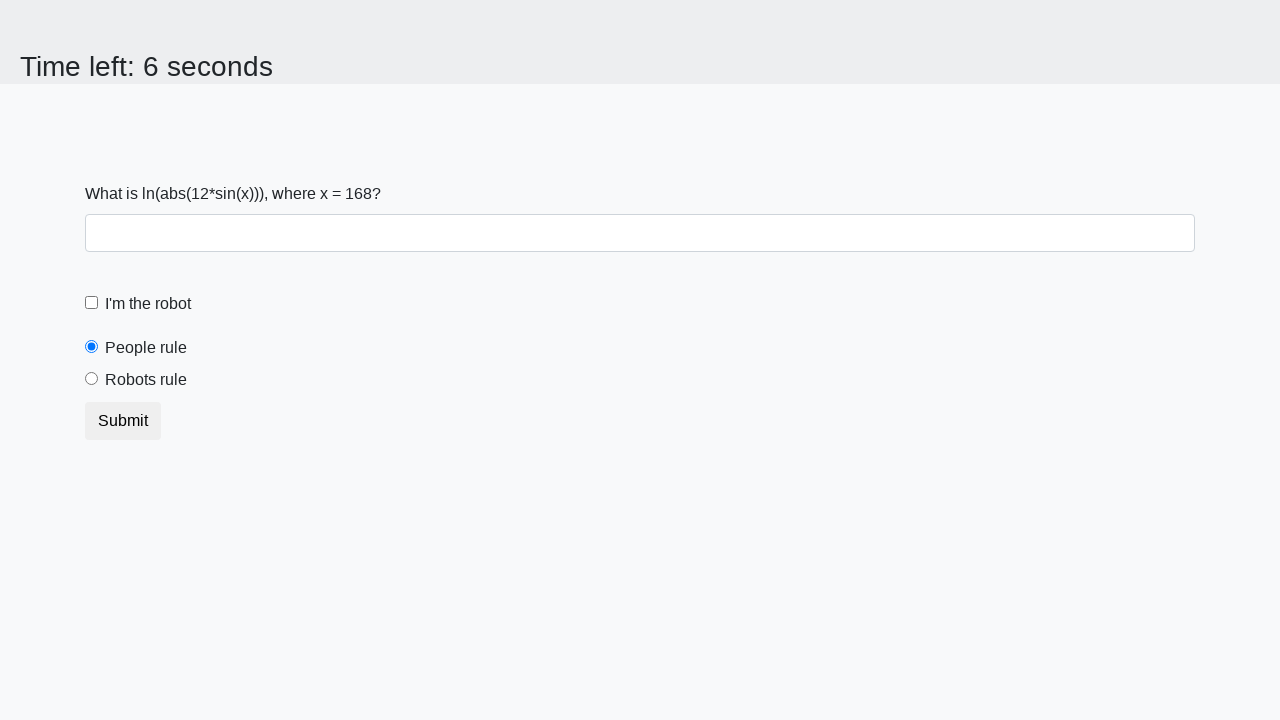

Filled the answer field with calculated result on #answer
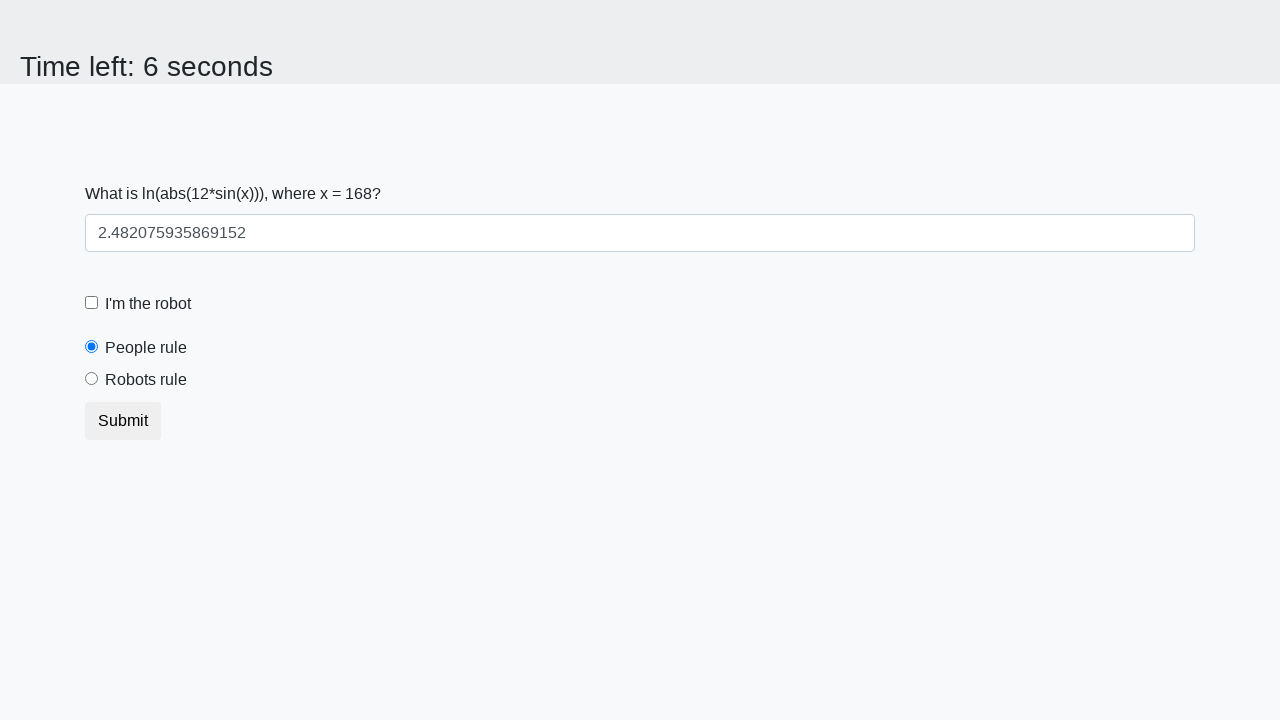

Checked the robot checkbox at (92, 303) on #robotCheckbox
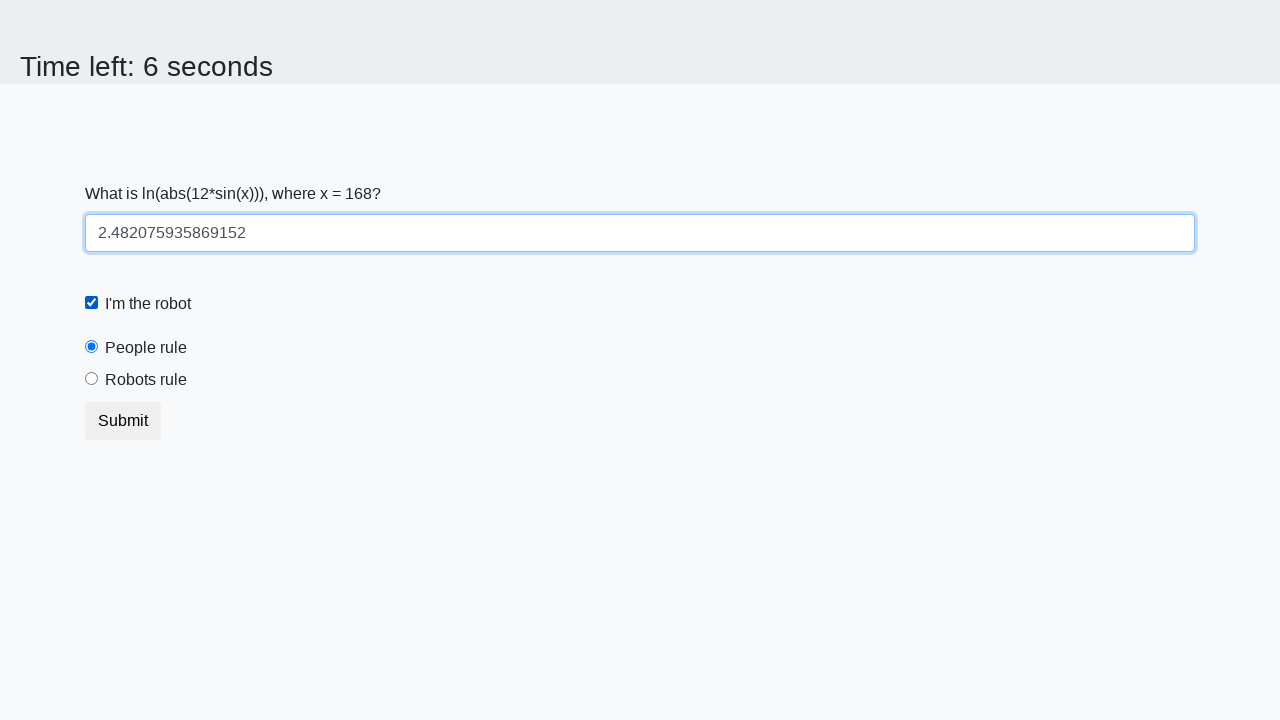

Checked the robots rule checkbox at (92, 379) on #robotsRule
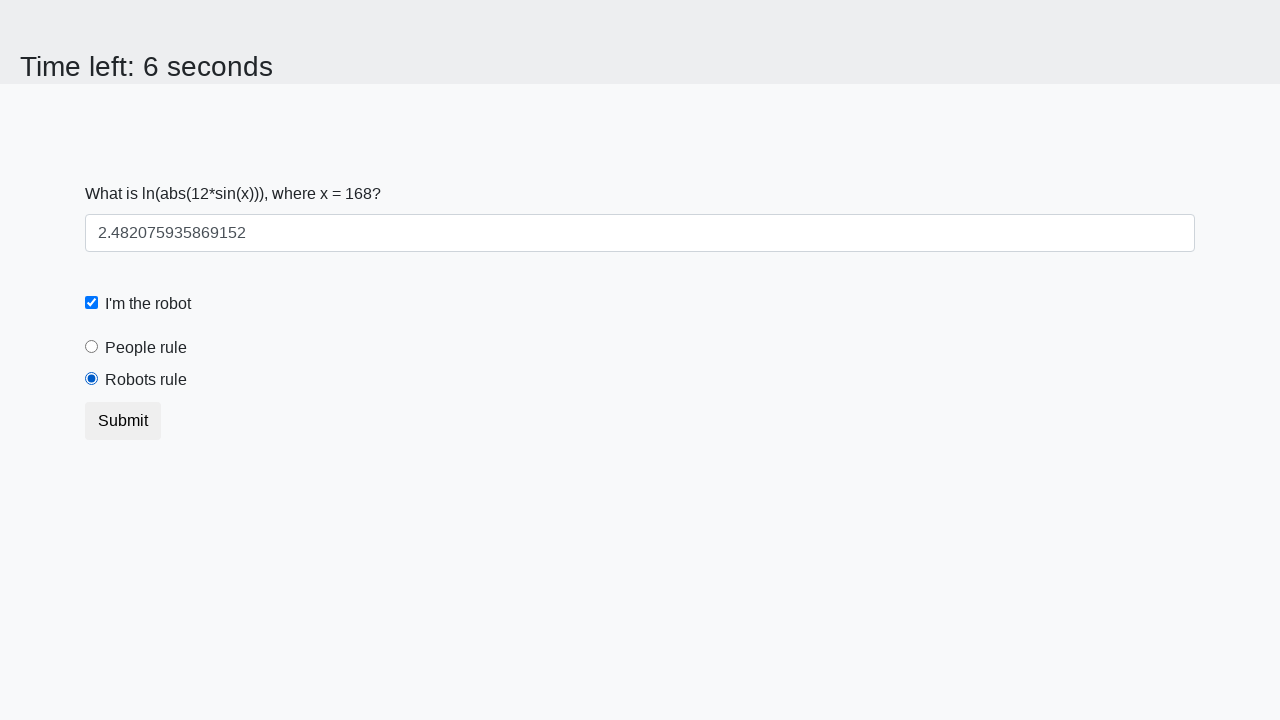

Clicked the submit button to submit the form at (123, 421) on button.btn
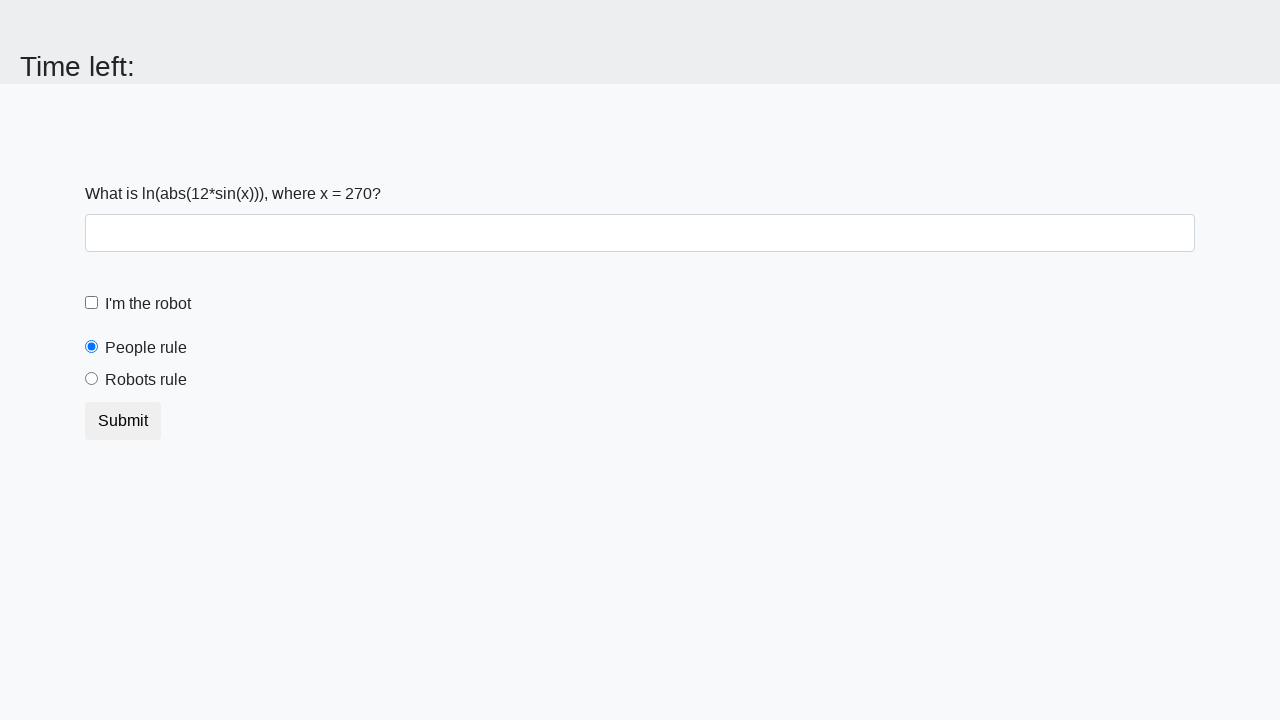

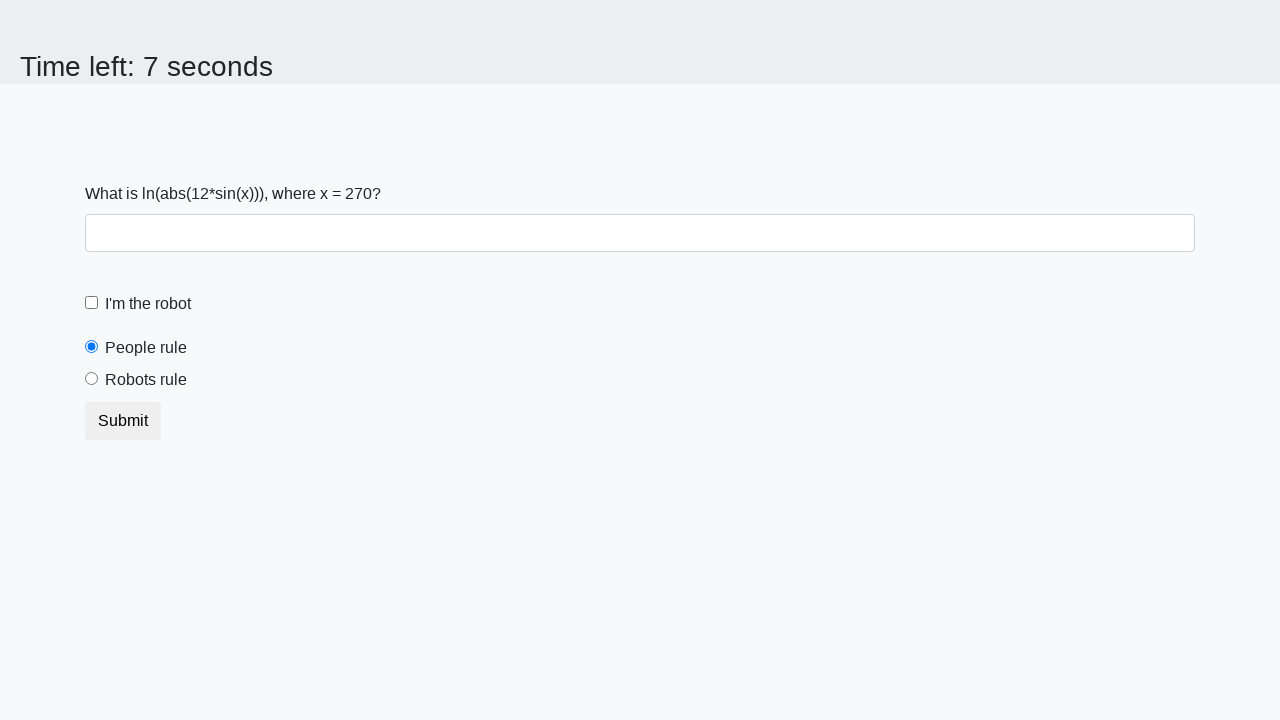